Tests file upload functionality by selecting and uploading a file through the file input element

Starting URL: https://demoqa.com/upload-download

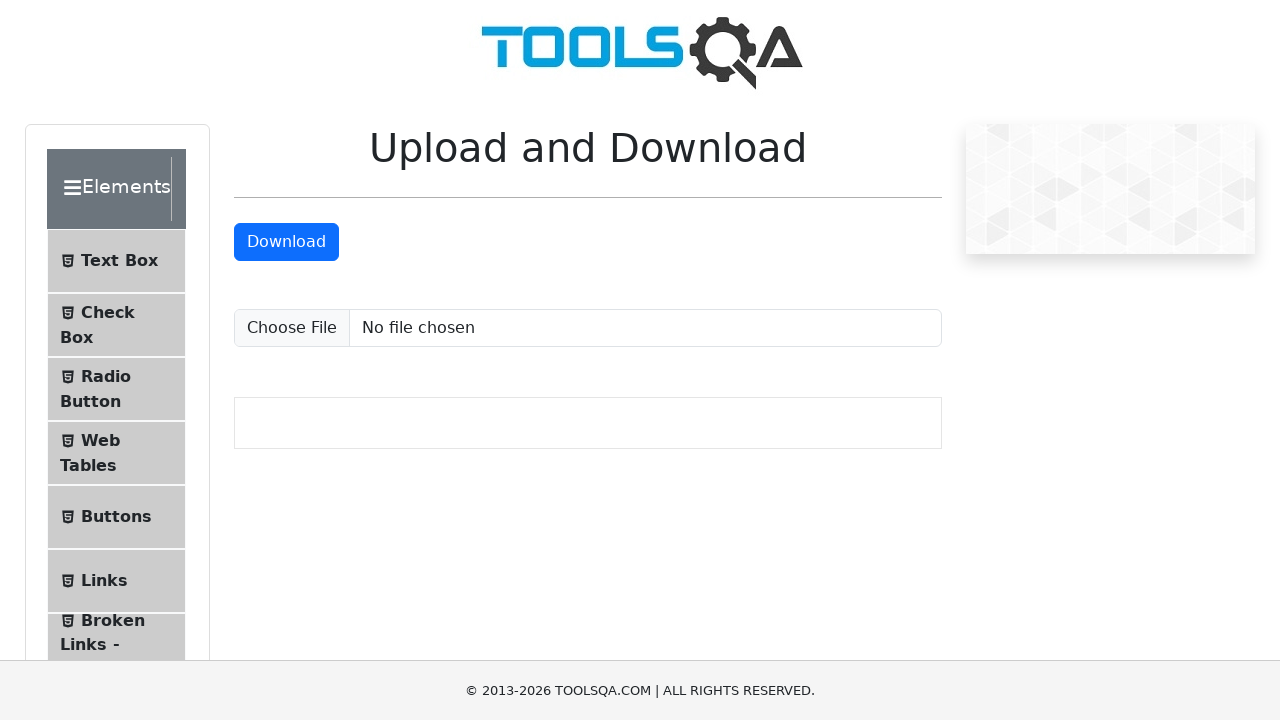

Uploaded test_image.png file to file input element
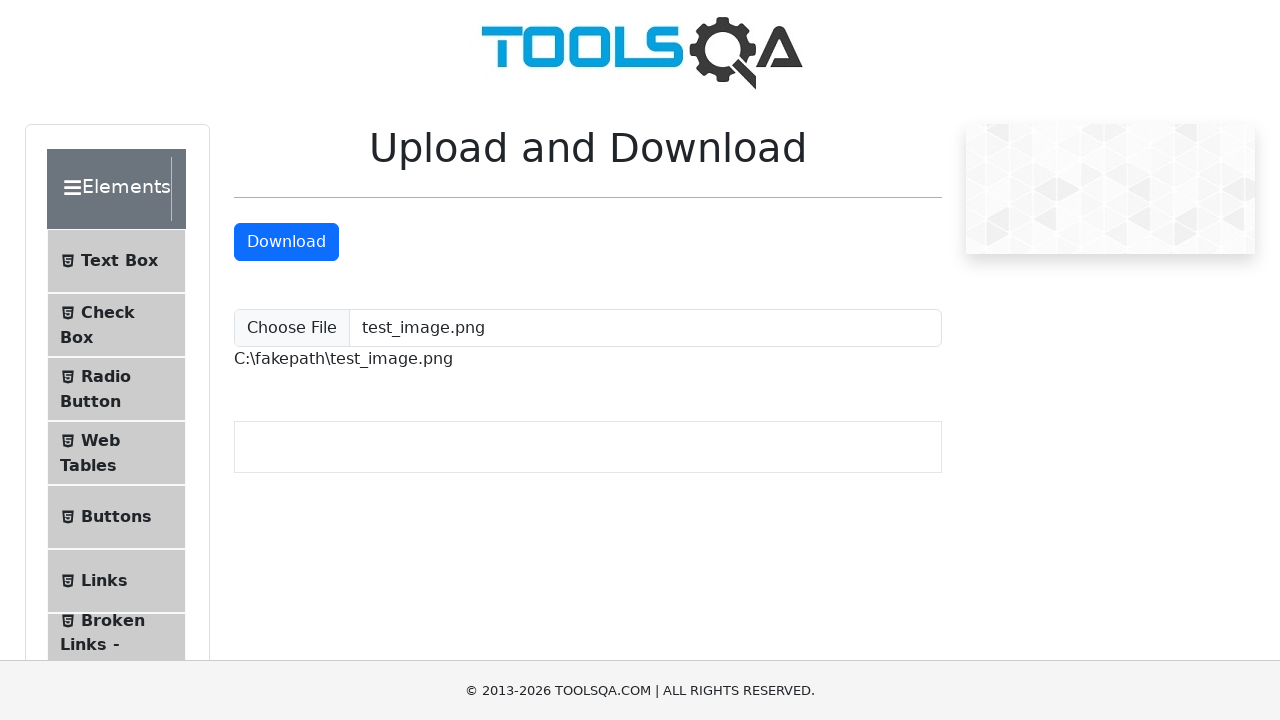

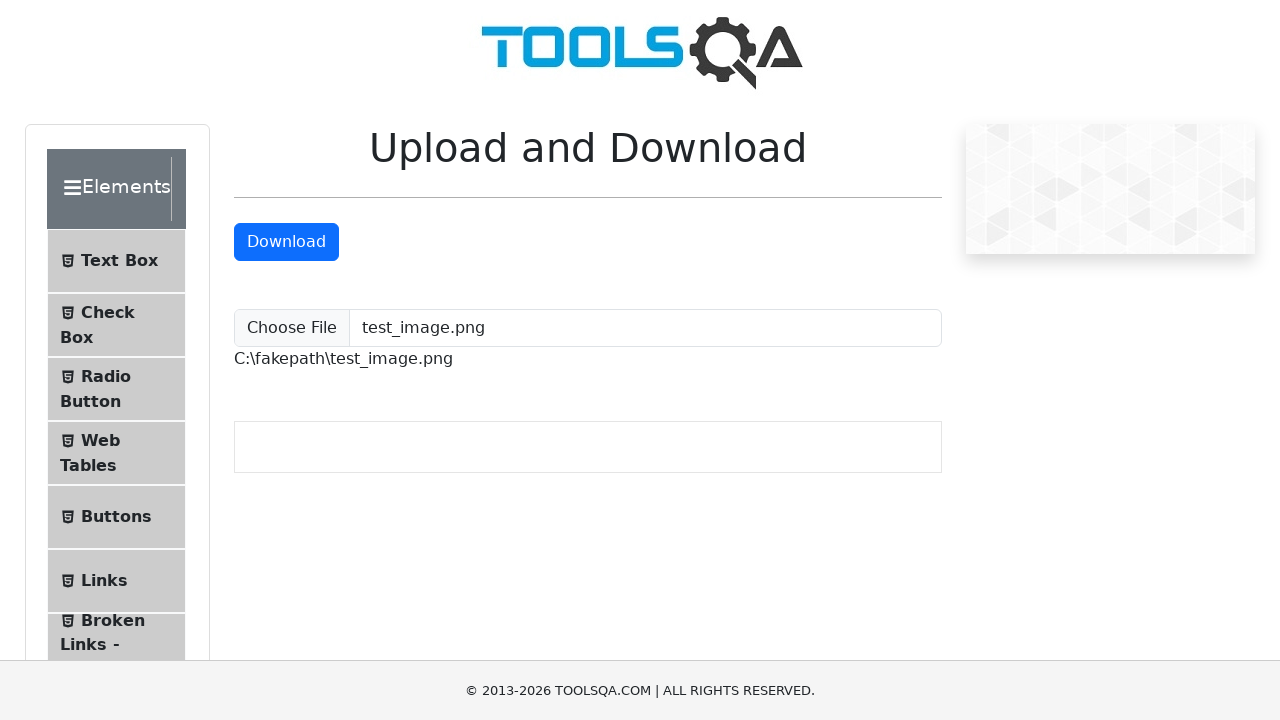